Tests a demo registration form by filling all fields (name, address, email, phone, country, gender, hobbies, language, skills, date of birth, password) and verifying the registration details are displayed correctly after submission.

Starting URL: https://anatoly-karpovich.github.io/demo-registration-form/

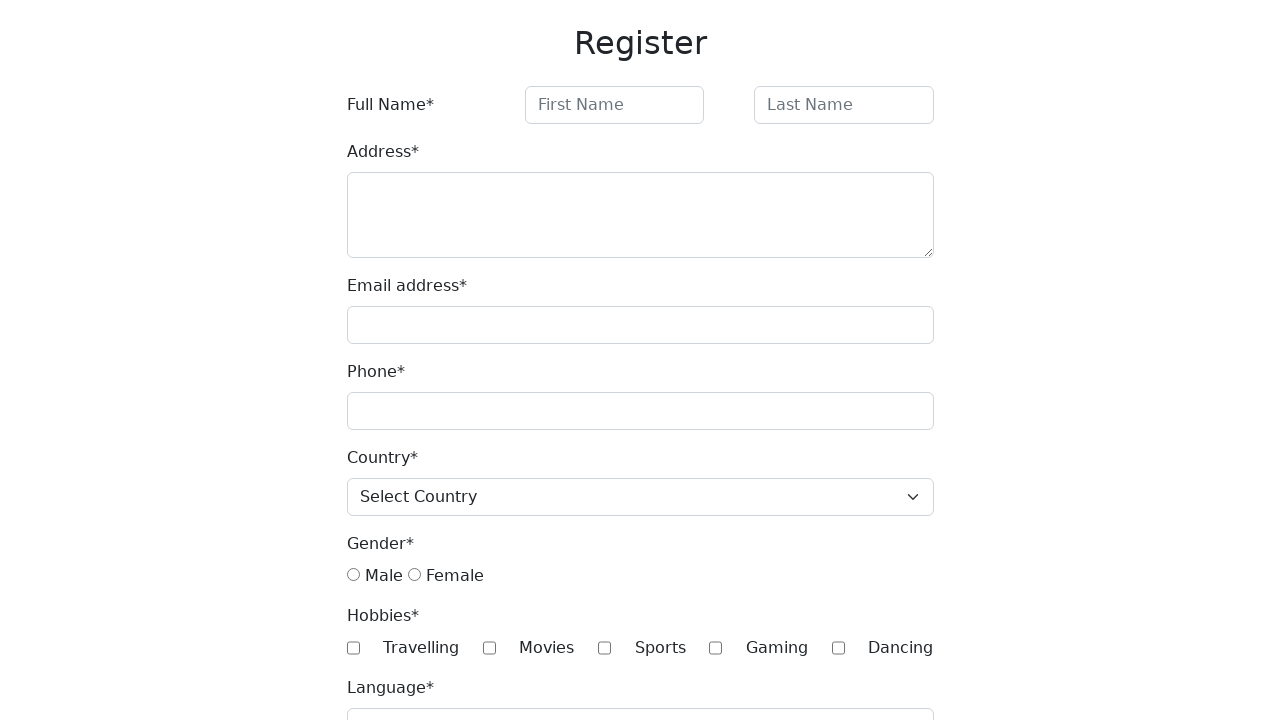

Filled first name field with 'Dmitry' on #firstName
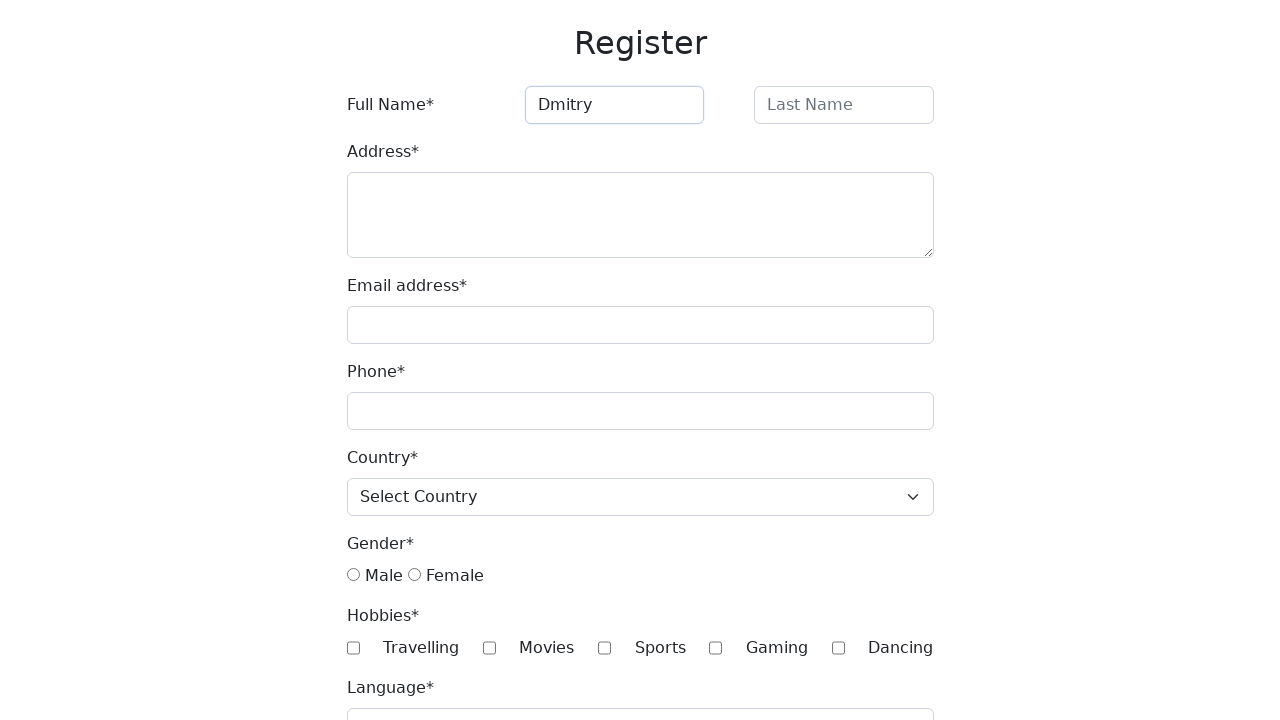

Filled last name field with 'Litvinovich' on #lastName
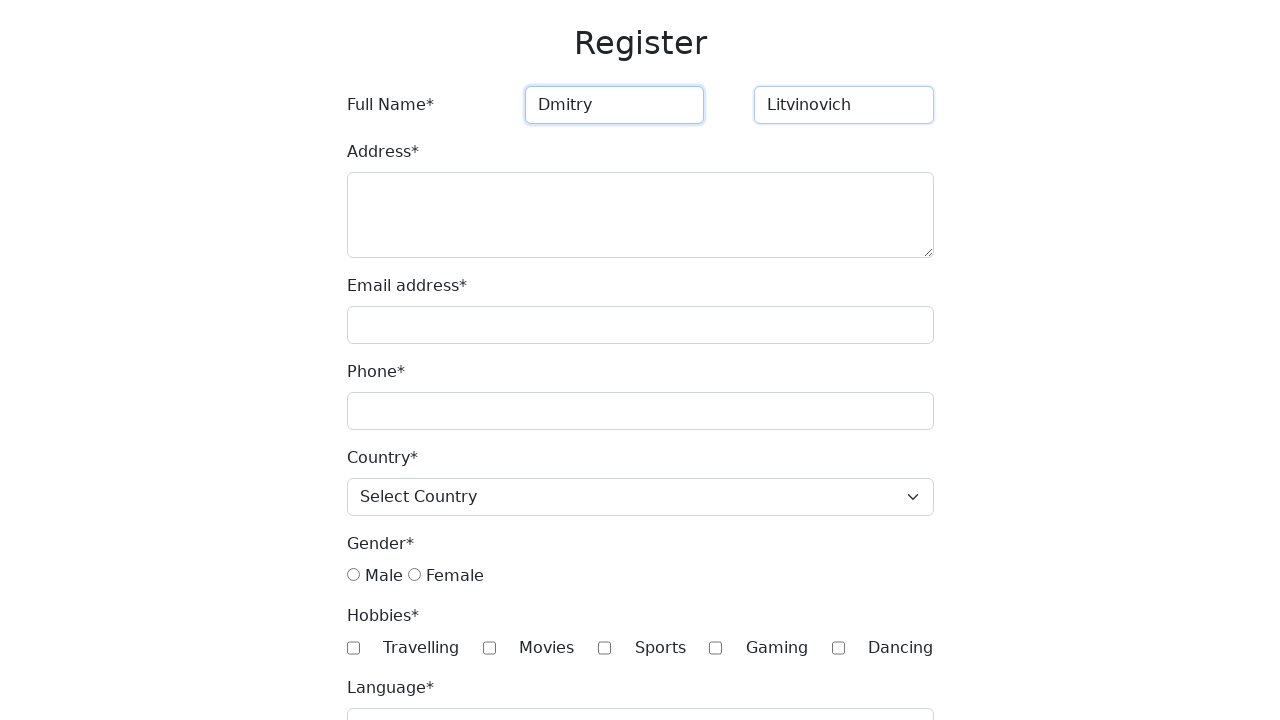

Filled address field with full address on #address
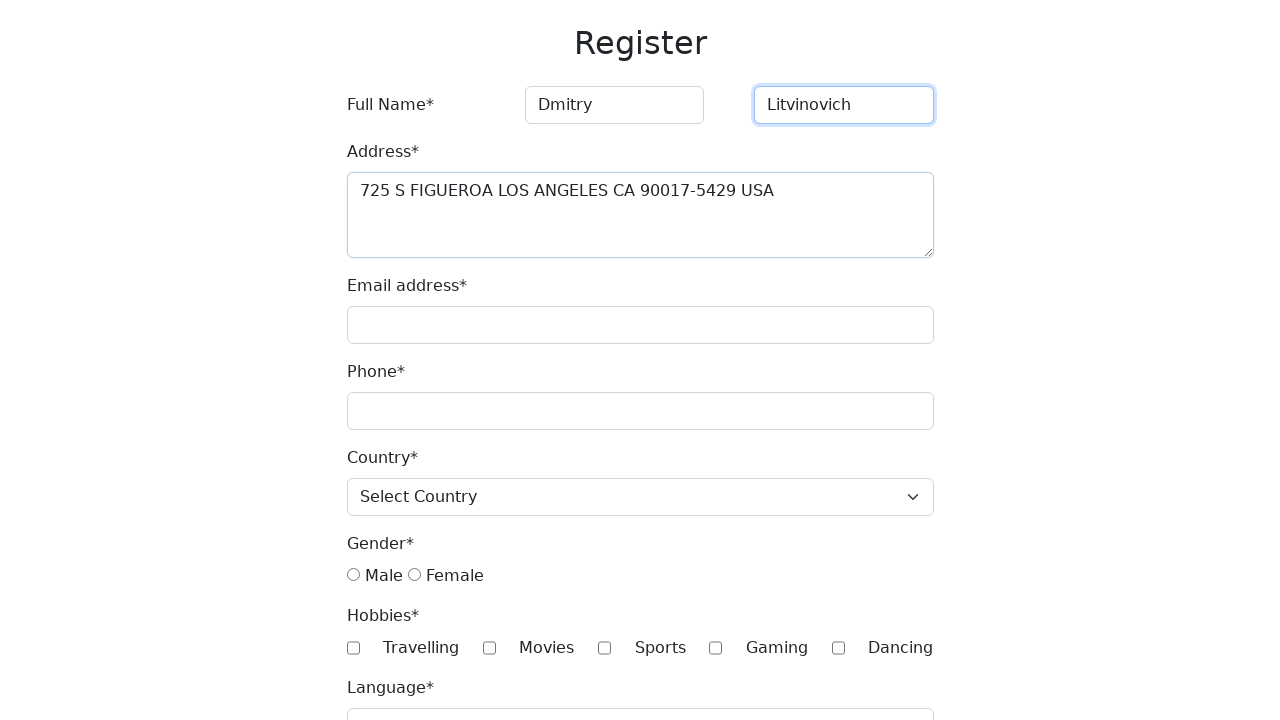

Filled email field with 'userTest@gmail.com' on #email
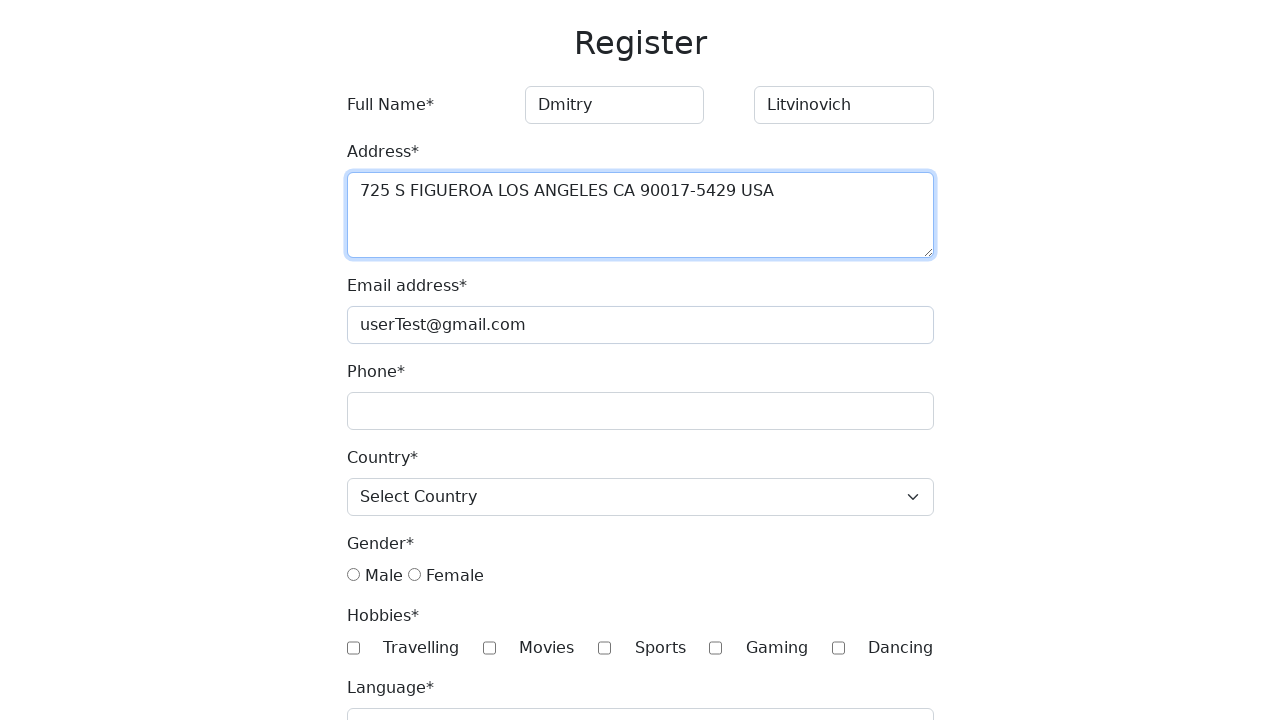

Filled phone field with '+375291231232' on #phone
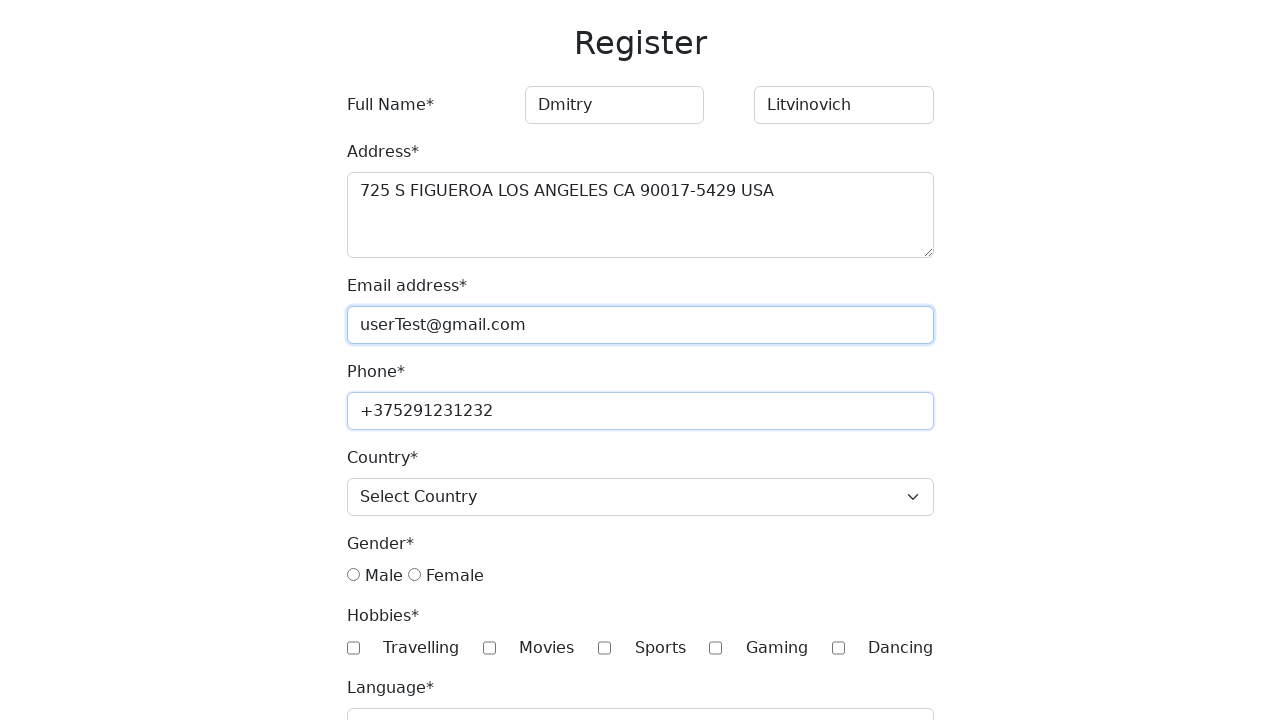

Selected 'USA' from country dropdown on #country
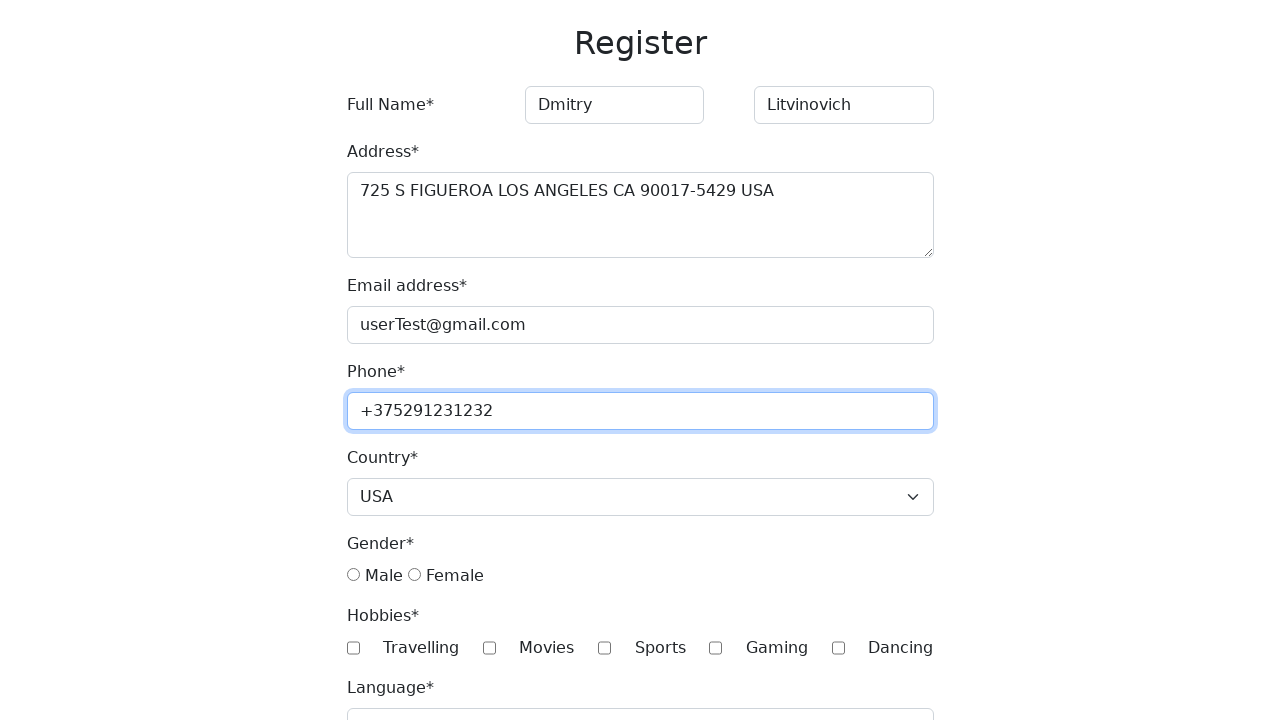

Selected 'male' gender option at (353, 575) on input[name='gender'][value='male']
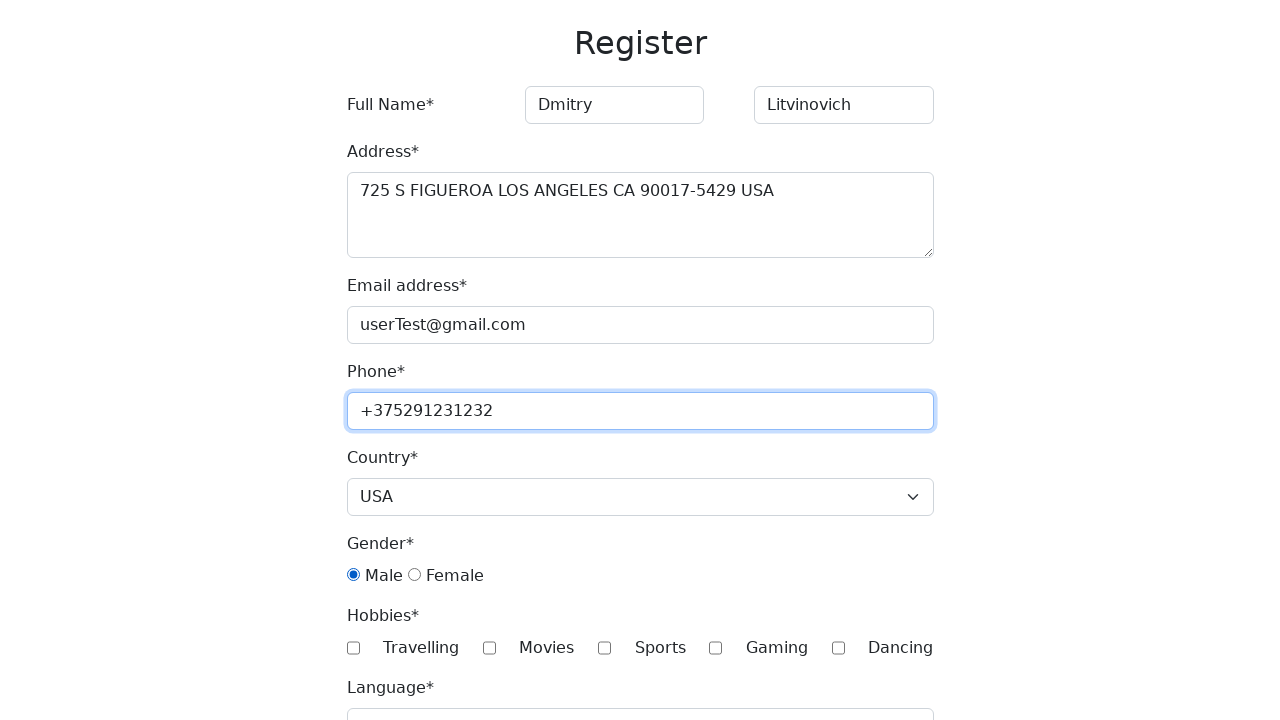

Selected 'Travelling' hobby at (353, 648) on input[class='hobby'][value='Travelling']
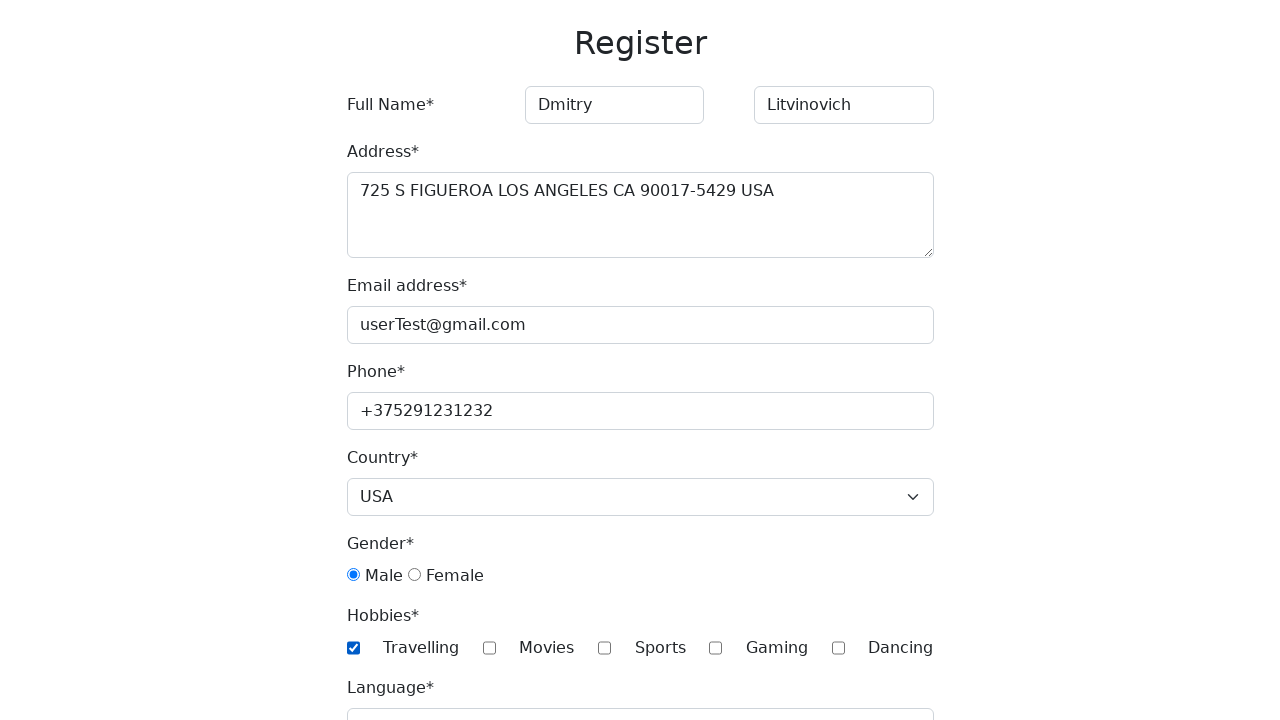

Selected 'Sports' hobby at (605, 648) on input[class='hobby'][value='Sports']
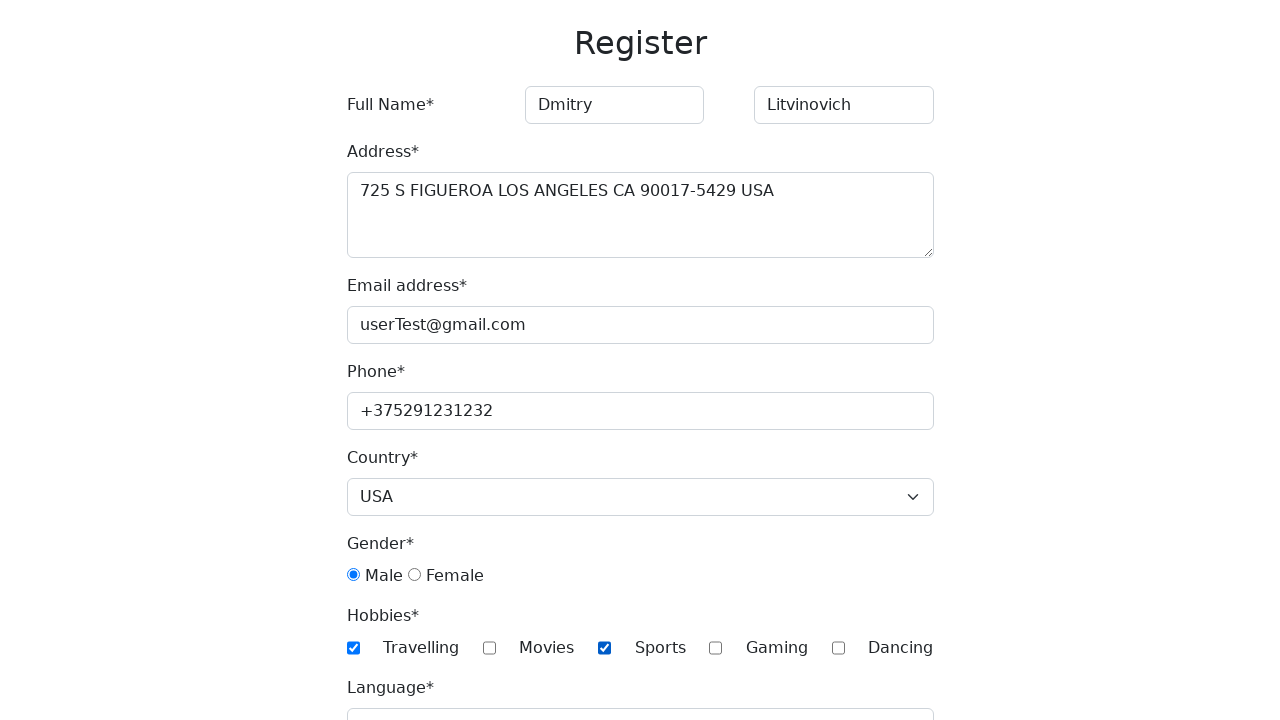

Filled language field with 'English' on #language
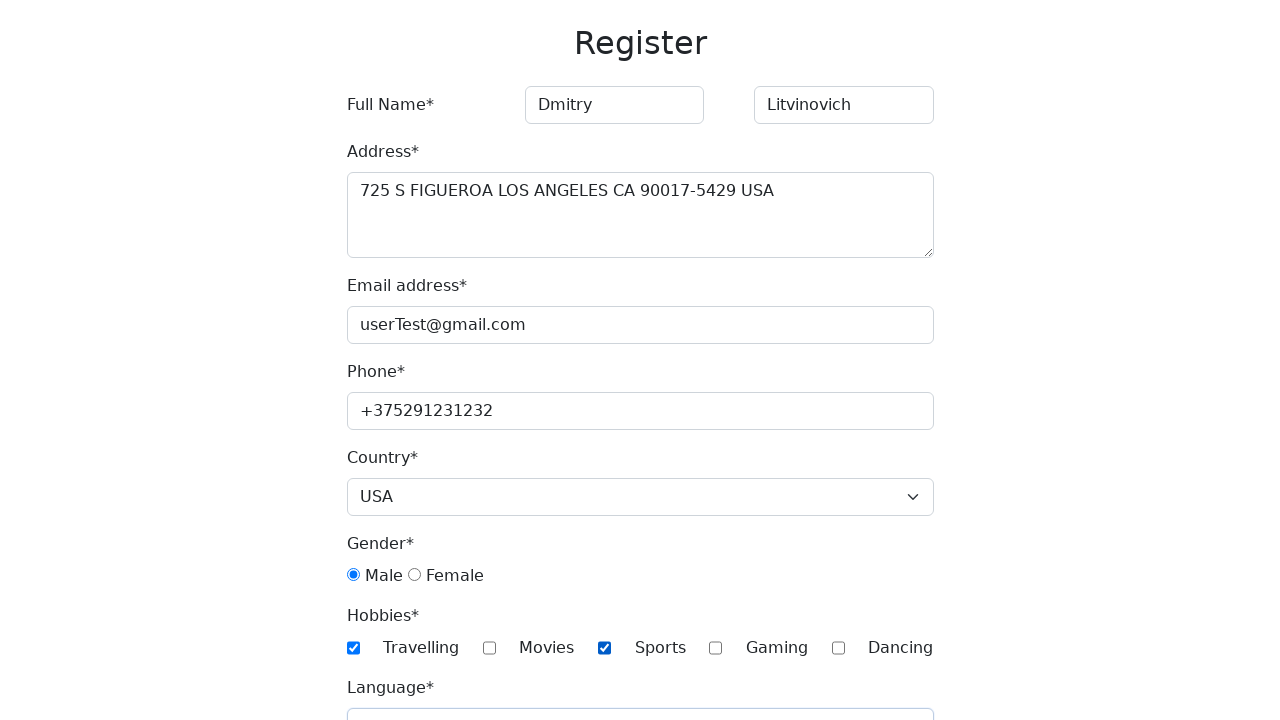

Selected 'JavaScript' and 'Java' from skills dropdown on #skills
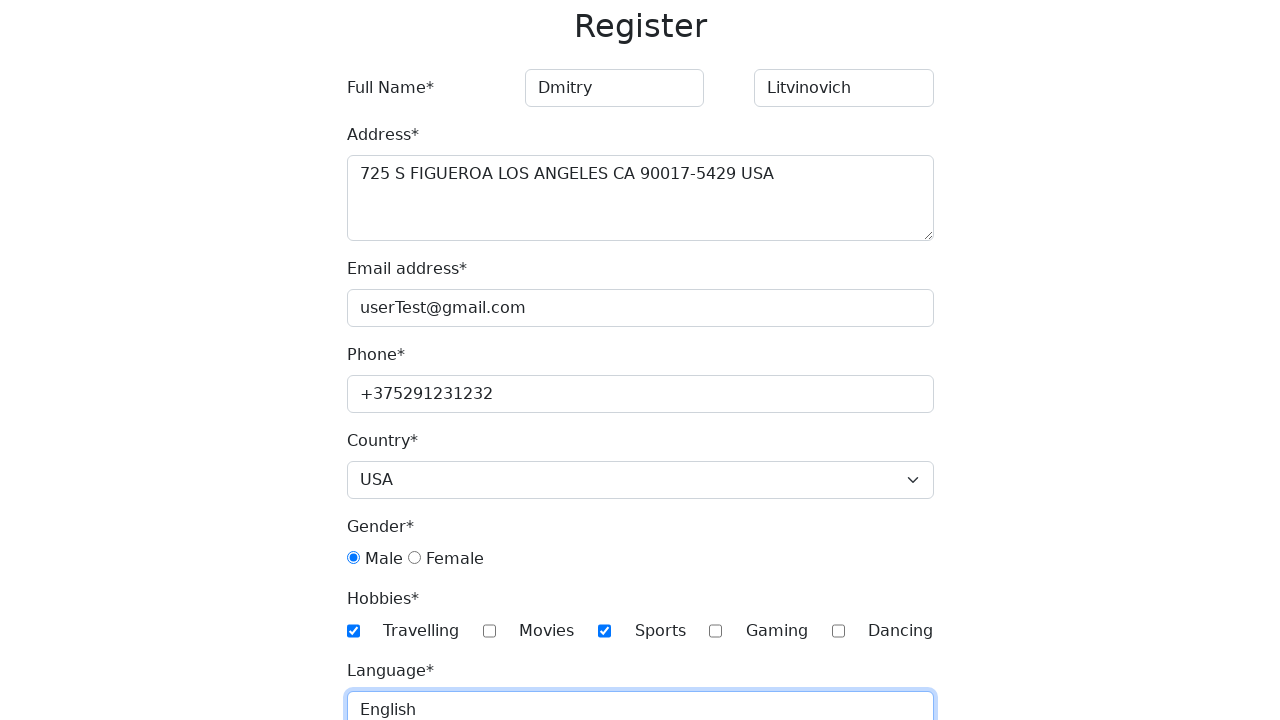

Selected birth year '1991' on #year
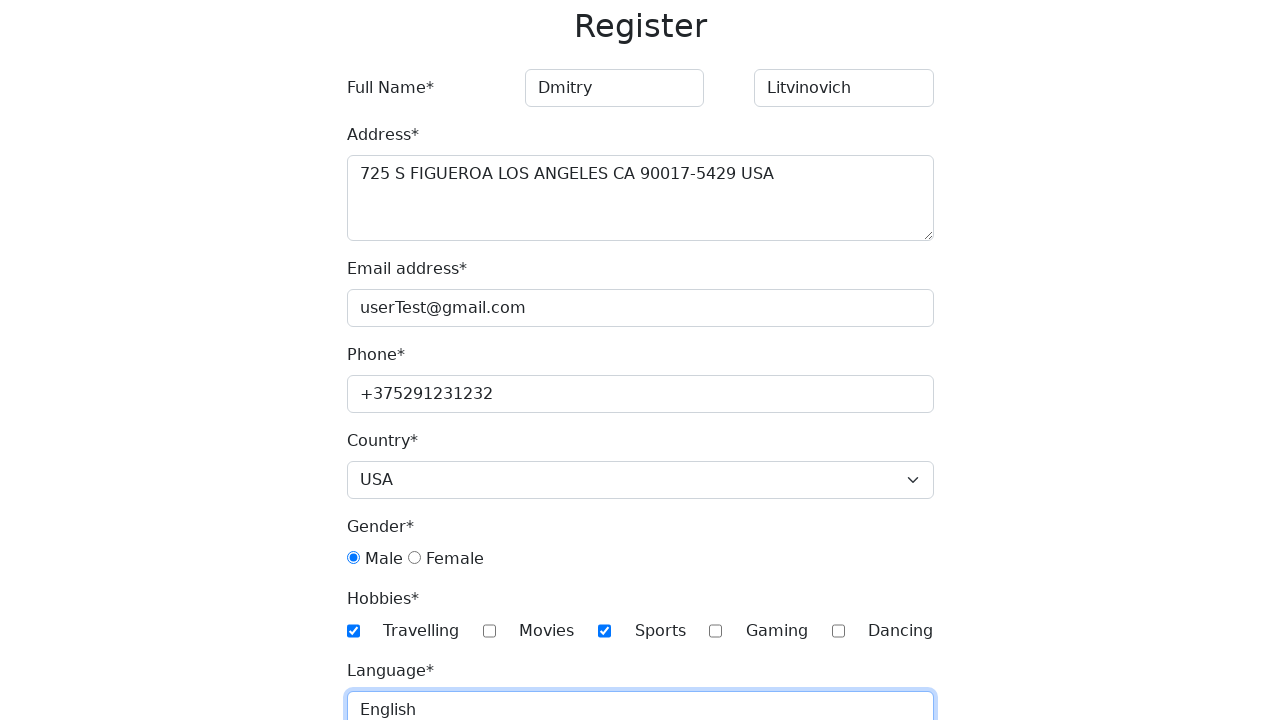

Selected birth month 'October' on #month
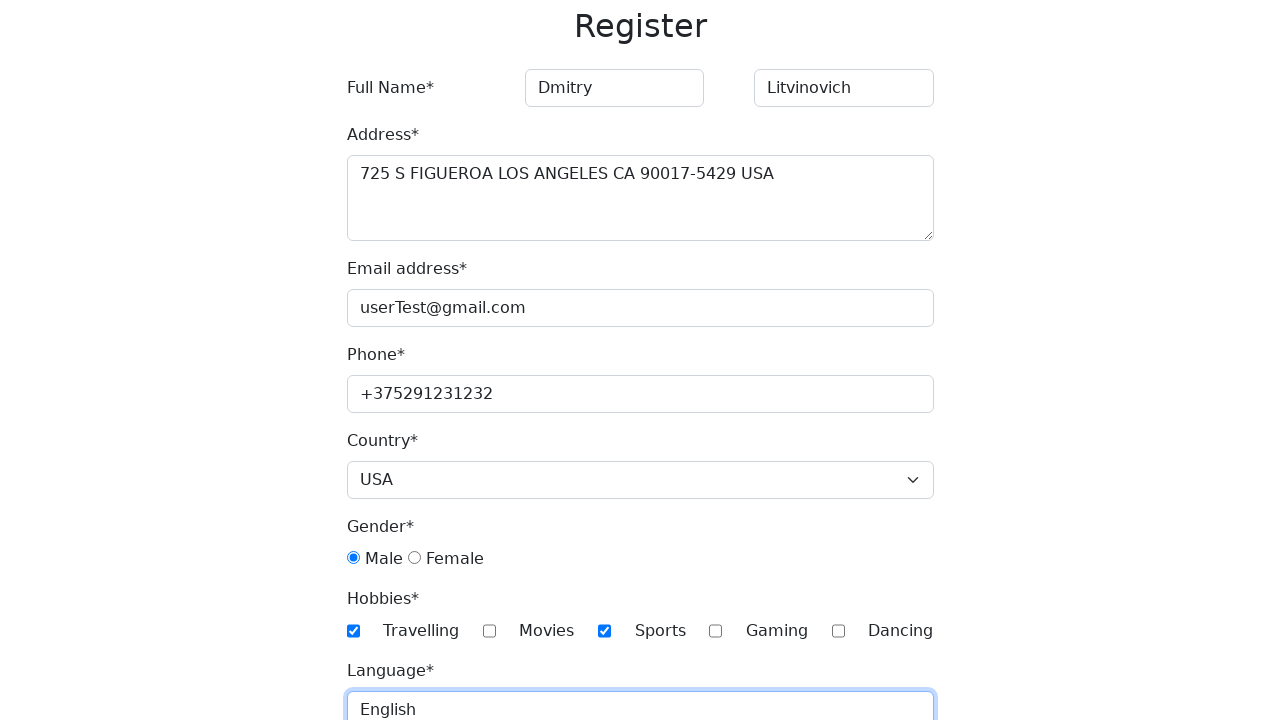

Selected birth day '4' on #day
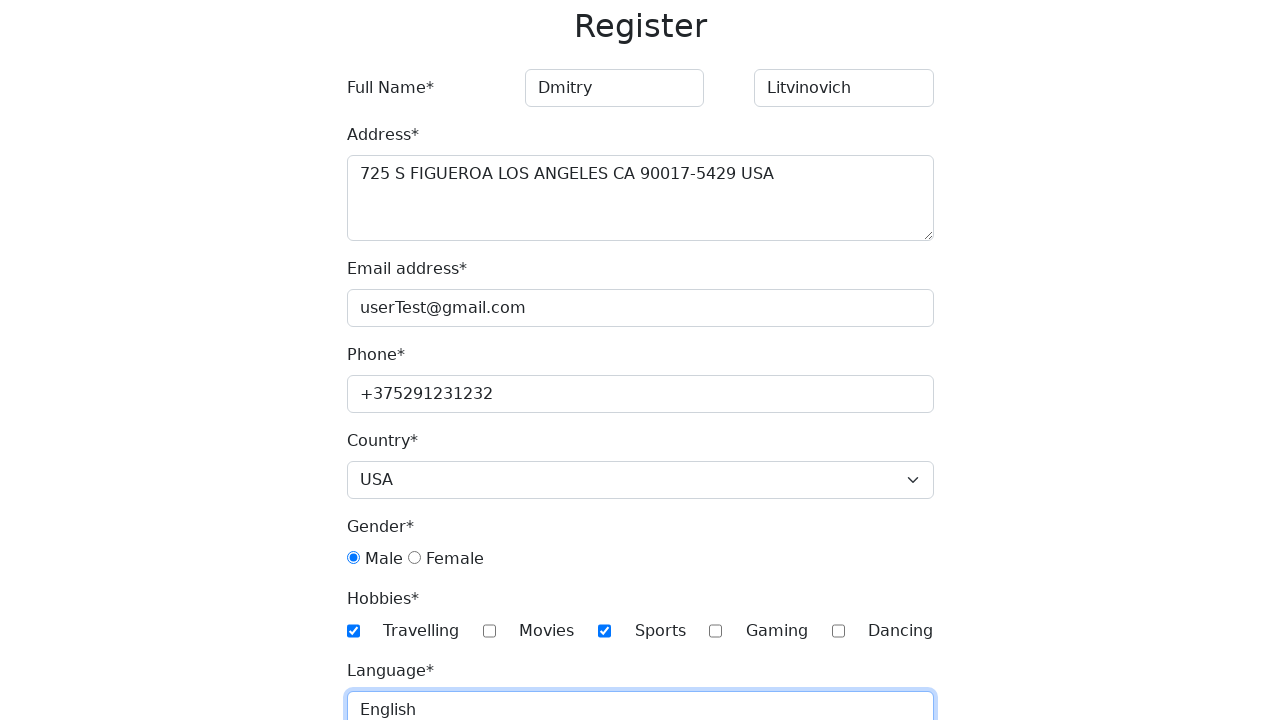

Filled password field on #password
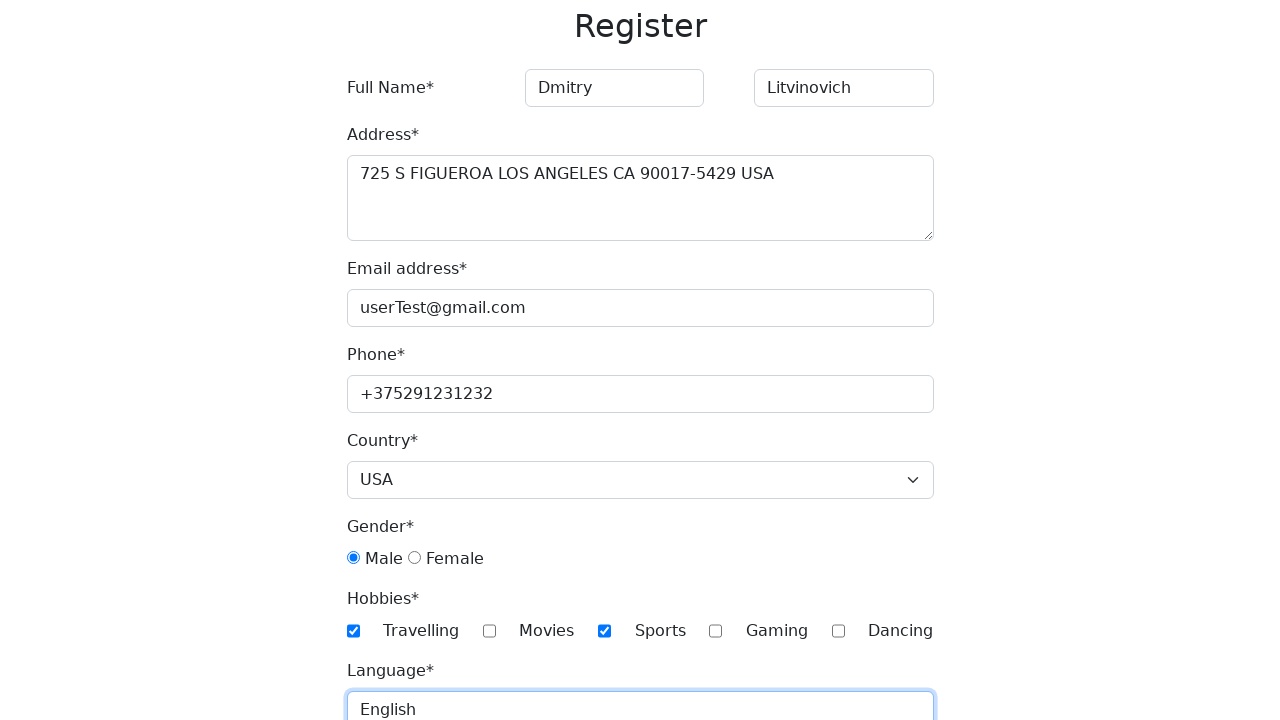

Filled password confirmation field on #password-confirm
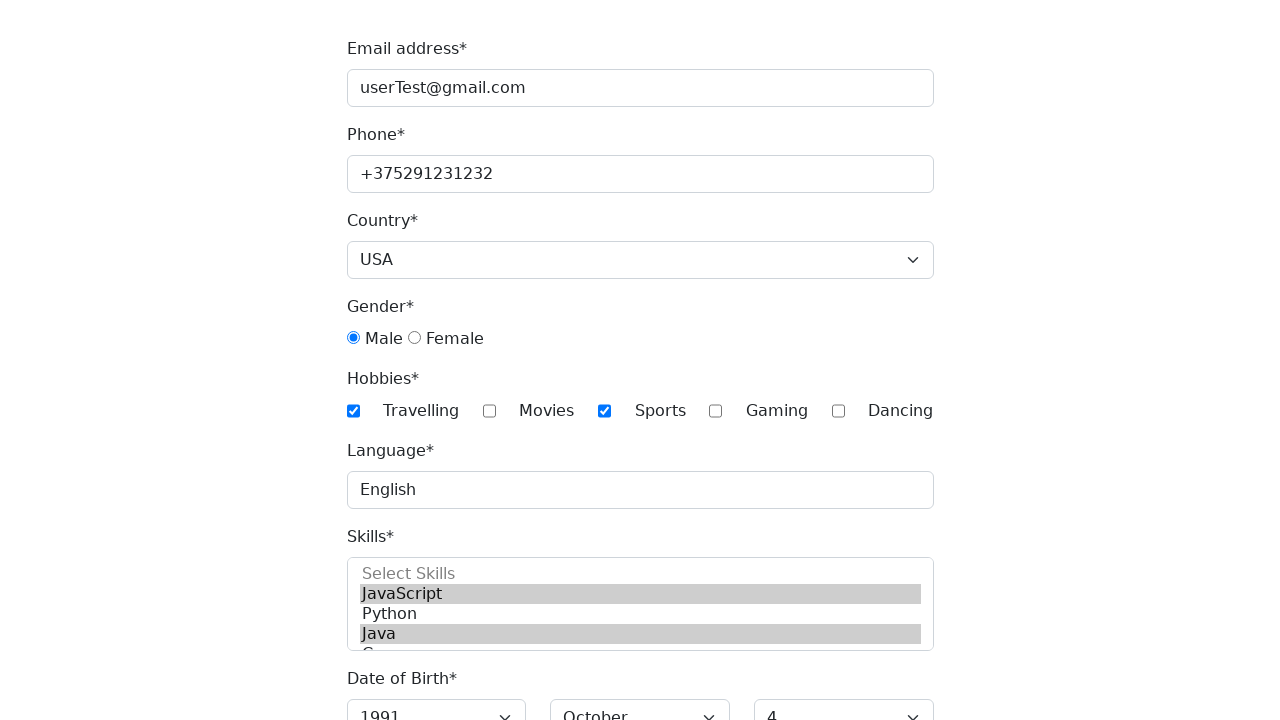

Clicked submit button to register at (388, 701) on button[type='submit']
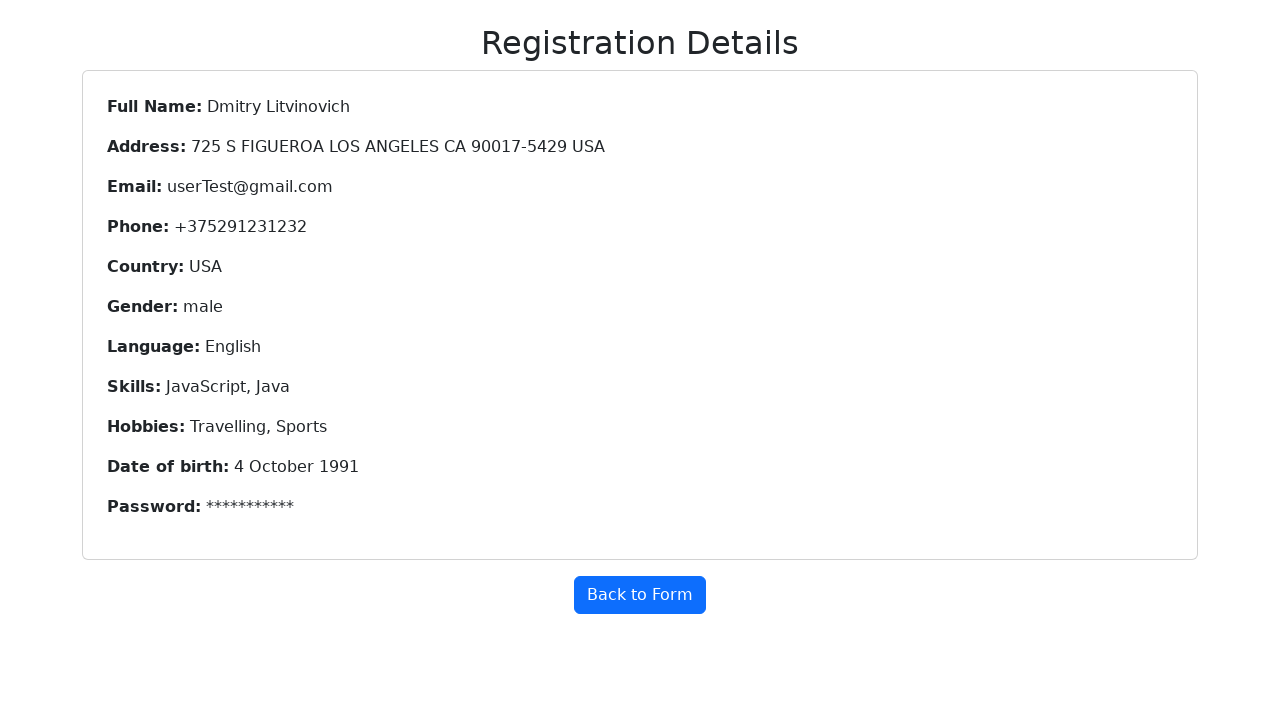

Registration details page loaded with h2 header
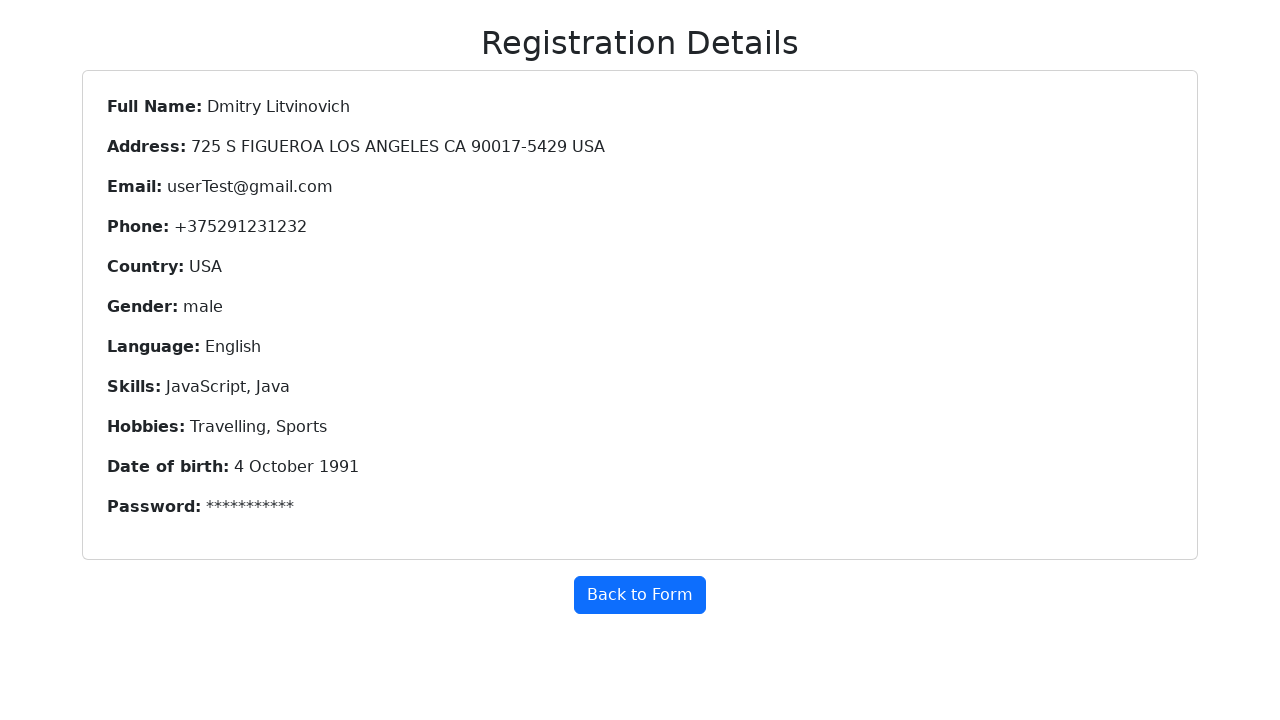

Verified h2 header displays 'Registration Details'
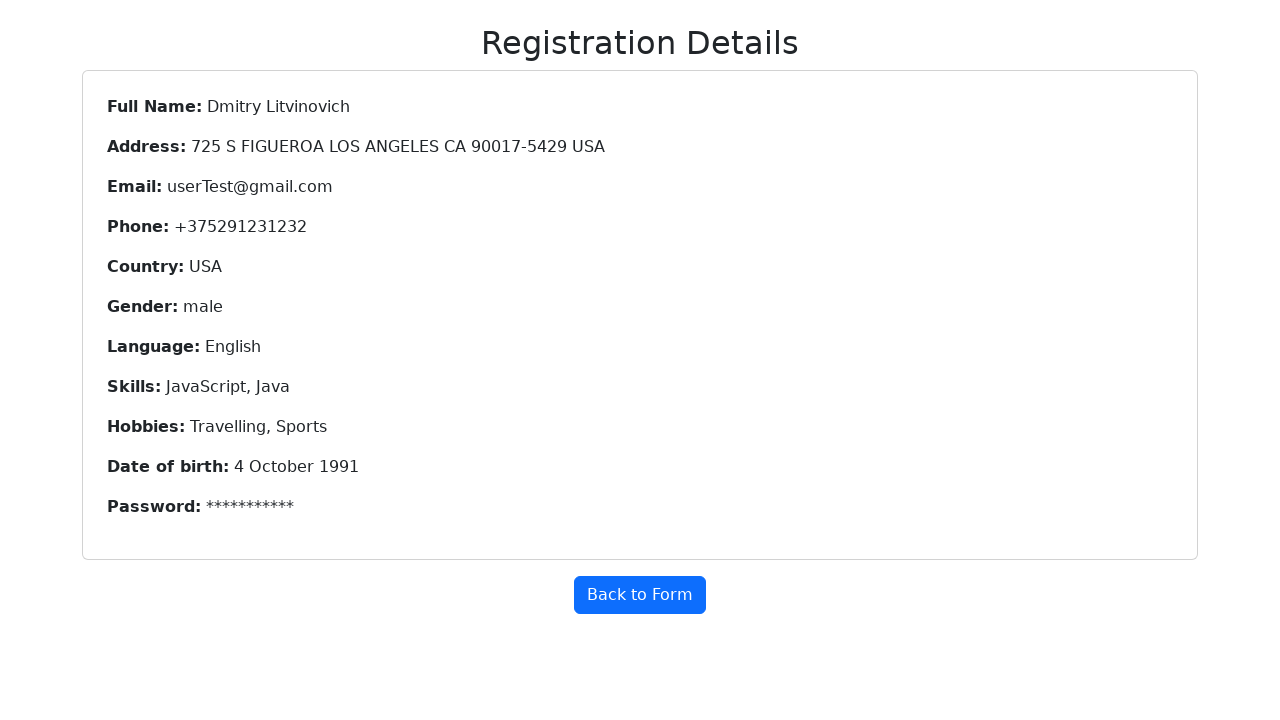

Verified full name displays 'Dmitry Litvinovich' in registration details
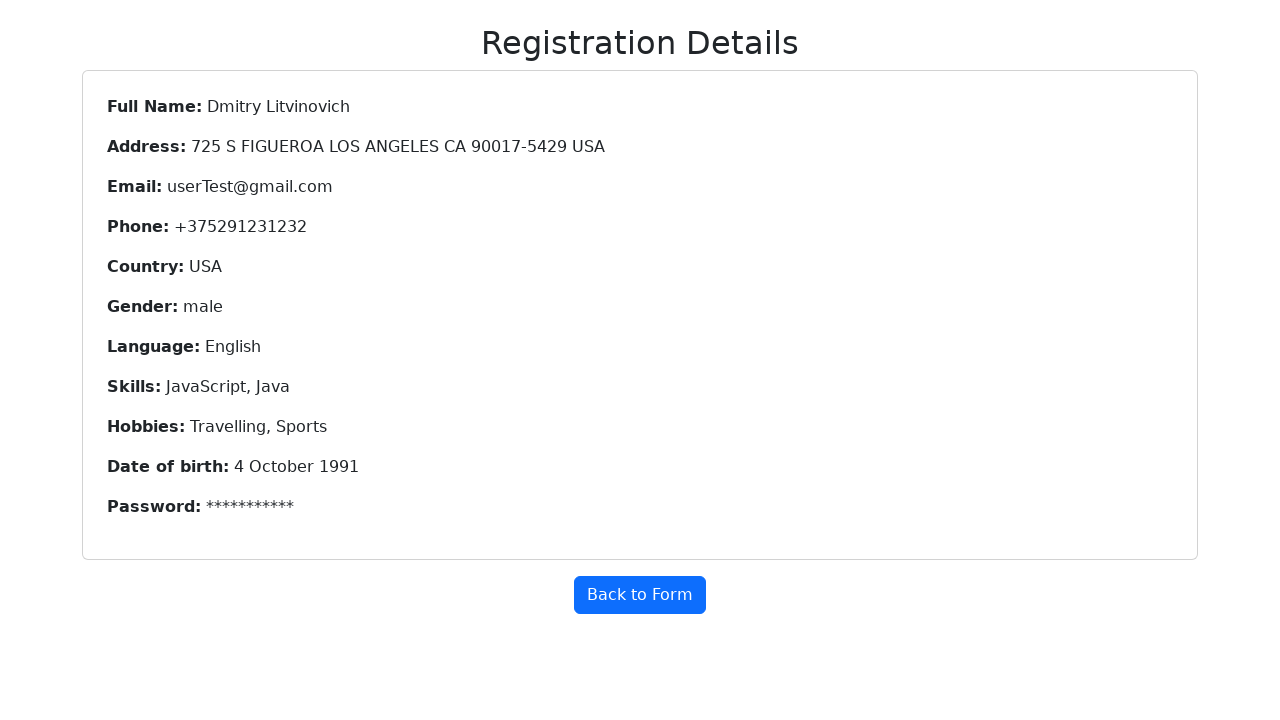

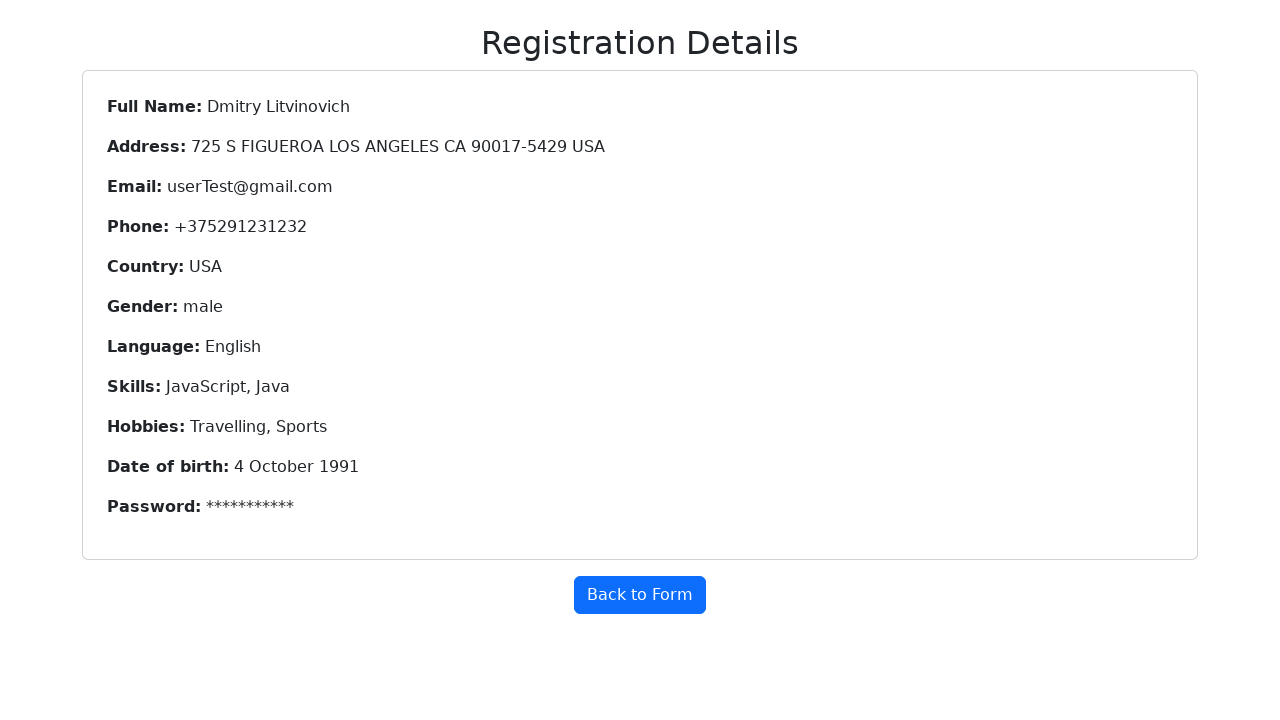